Tests SpiceJet flight search by selecting origin (Jaipur) and destination (Ahmedabad) cities from dynamic dropdown menus

Starting URL: https://www.spicejet.com/

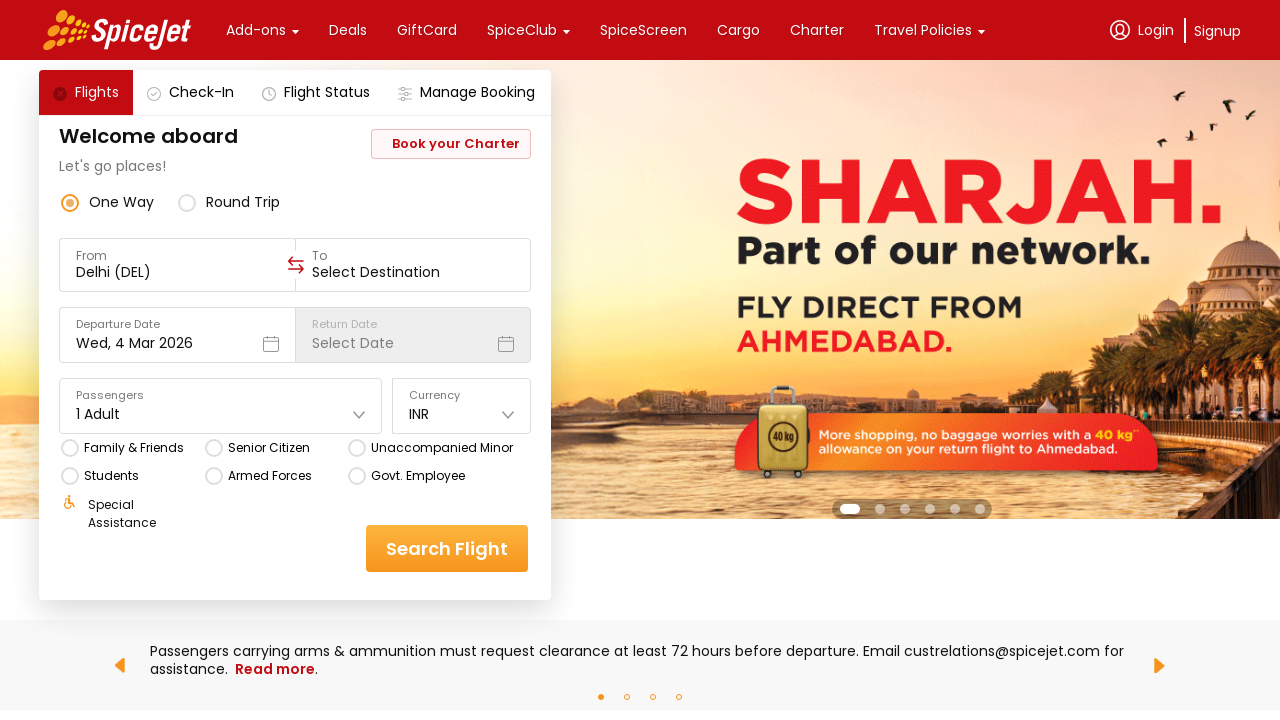

Entered 'Jai' in origin field to trigger dynamic dropdown on div[data-testid='to-testID-origin'] input[type='text']
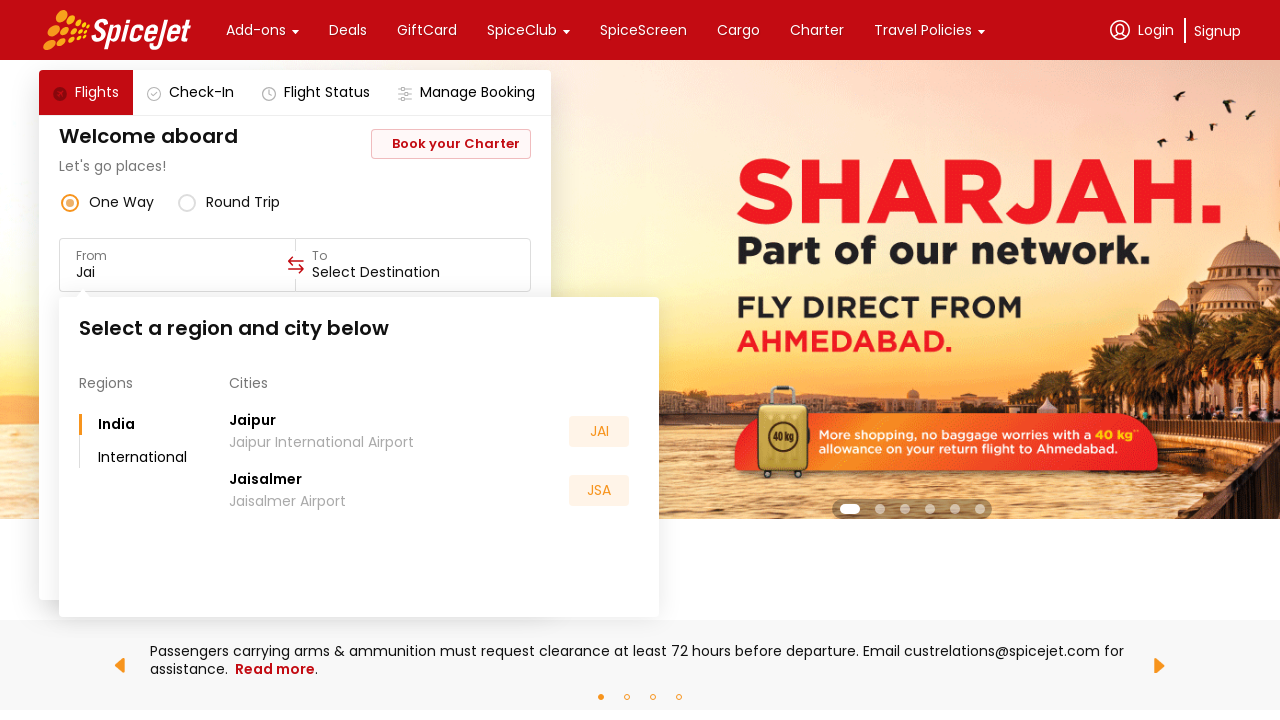

Waited 2 seconds for origin dropdown options to appear
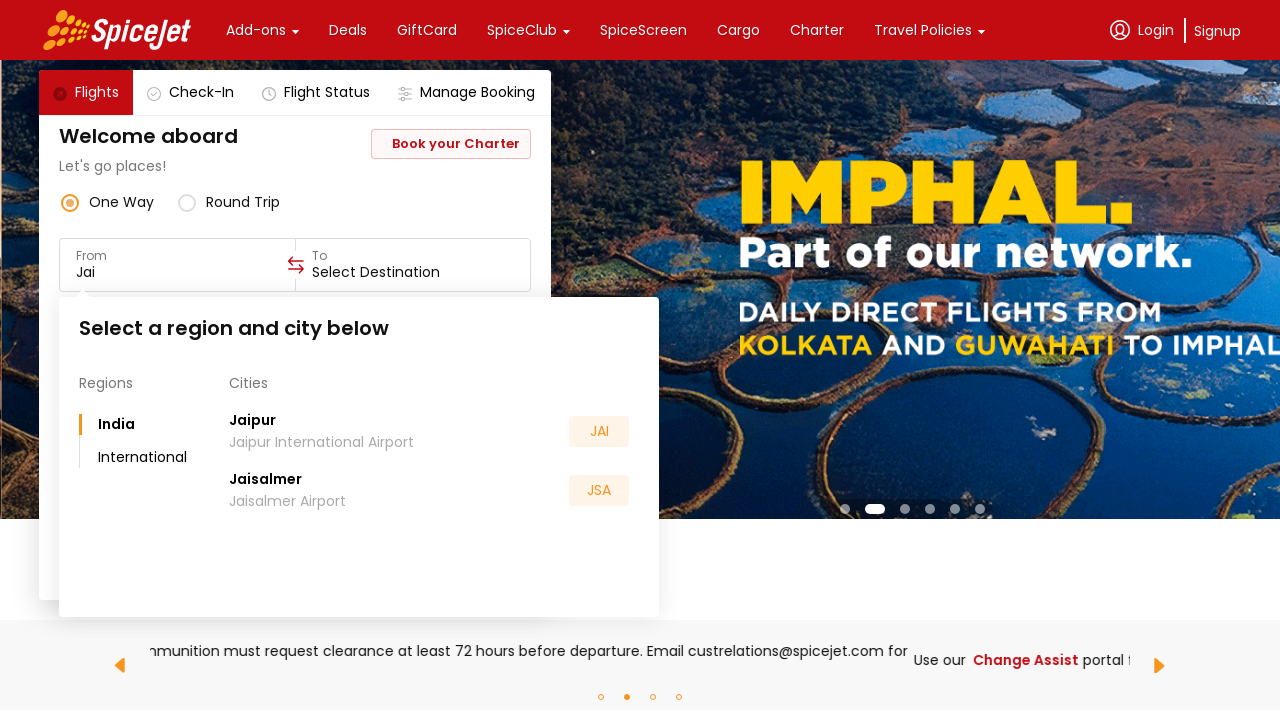

Selected Jaipur from origin dropdown at (252, 420) on xpath=//div[text()='Jaipur']
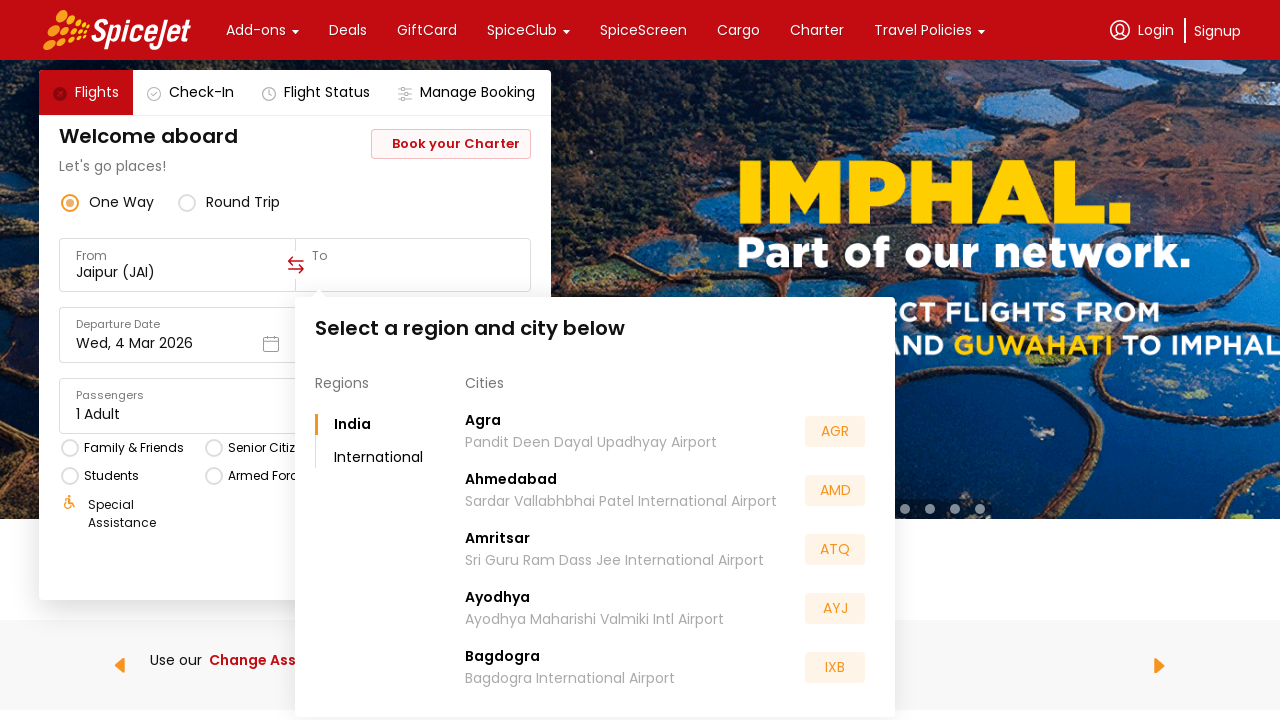

Waited 2 seconds before entering destination
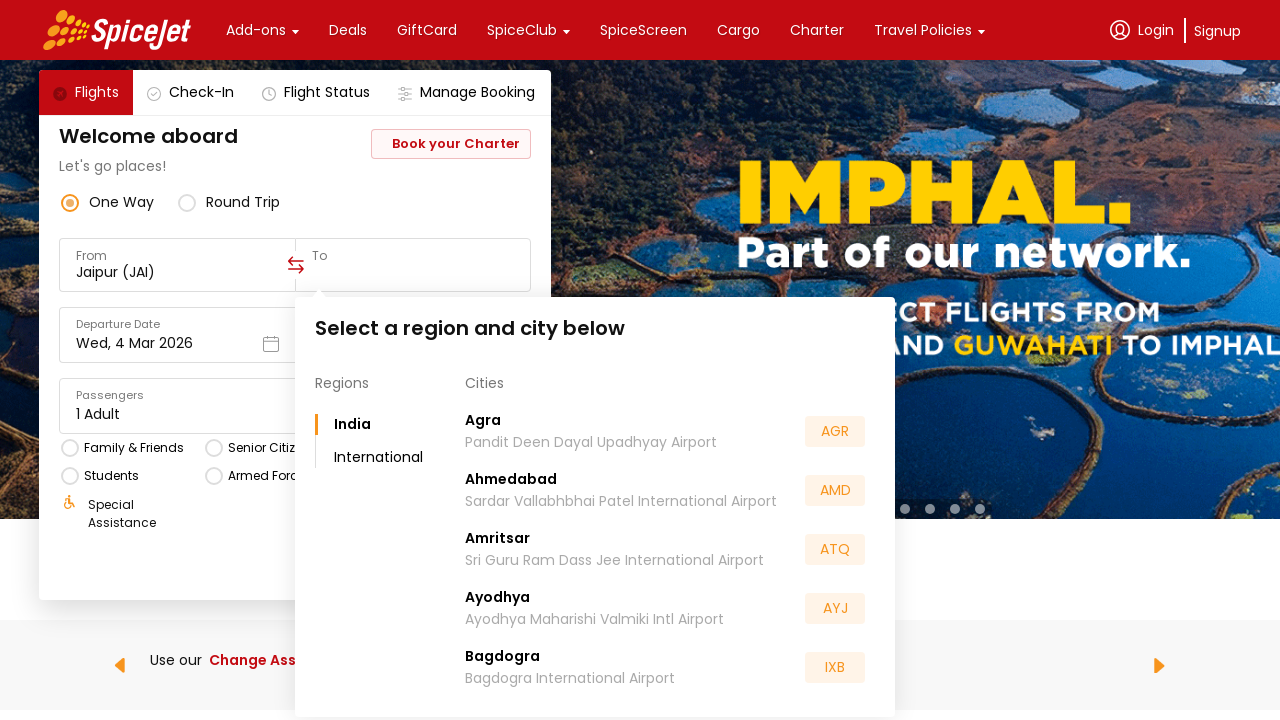

Entered 'Ah' in destination field to trigger dynamic dropdown on div[data-testid='to-testID-destination'] input[type='text']
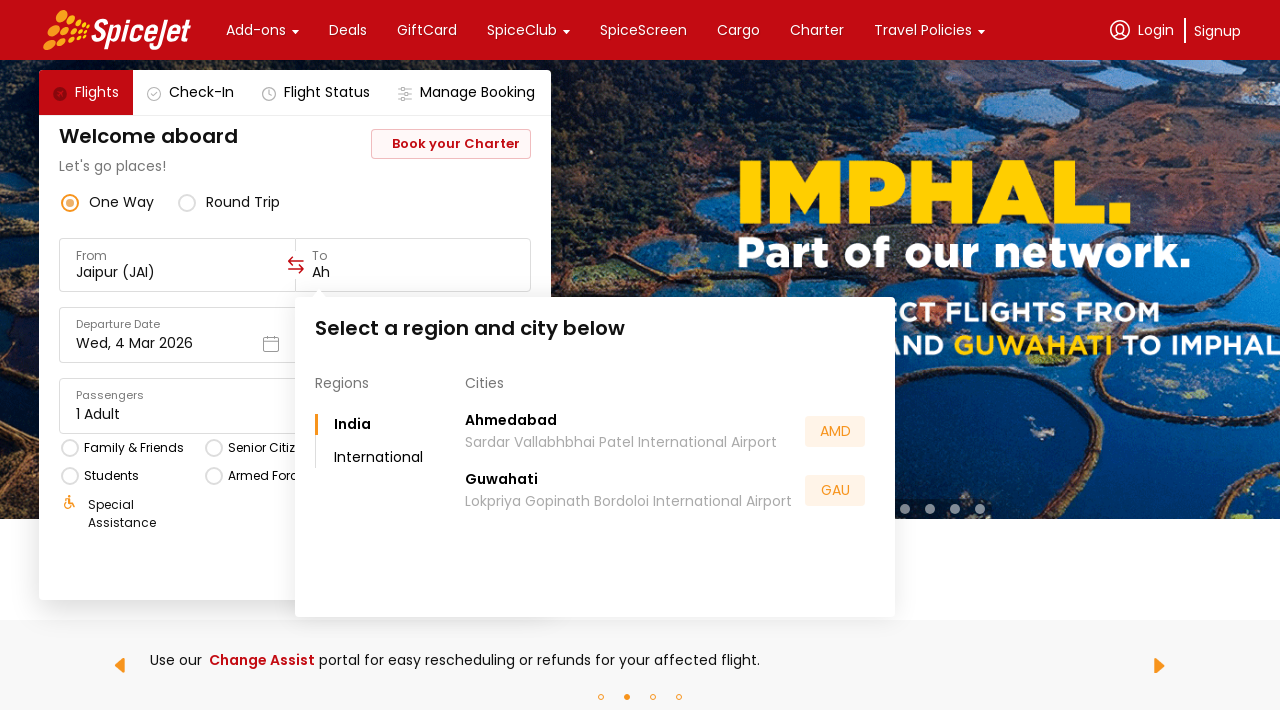

Selected Ahmedabad from destination dropdown at (511, 420) on xpath=//div[text()='Ahmedabad']
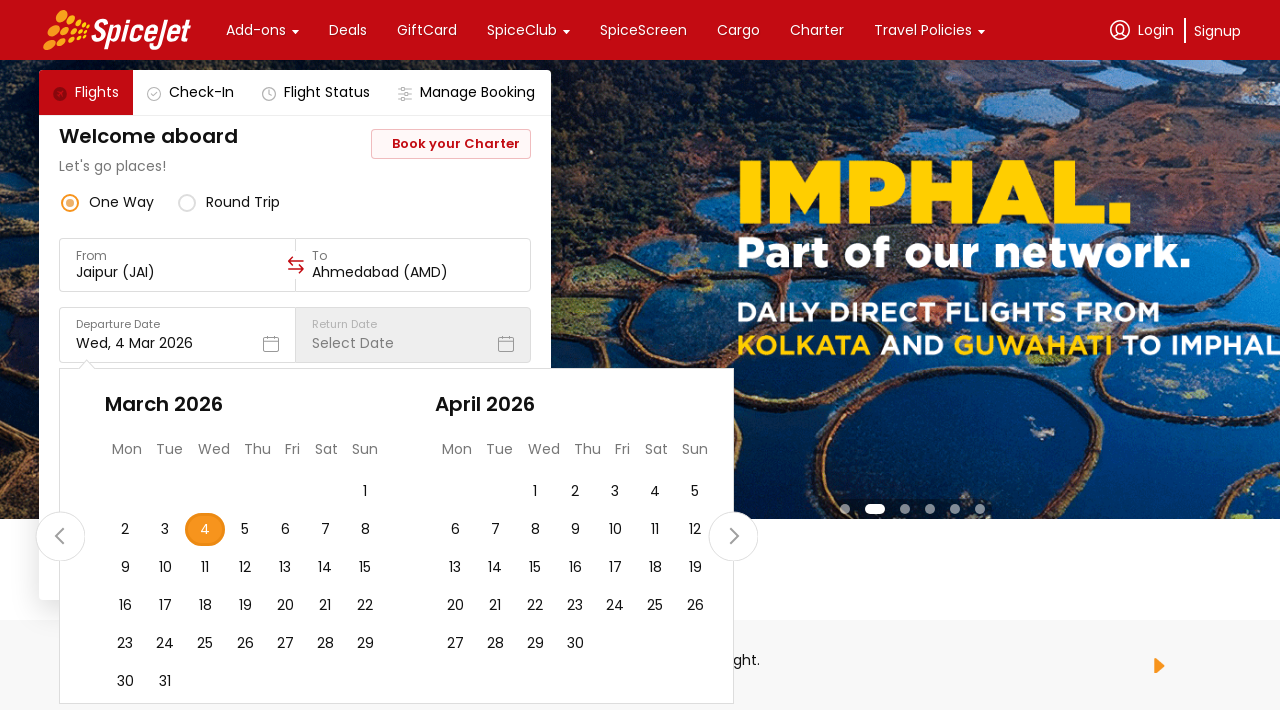

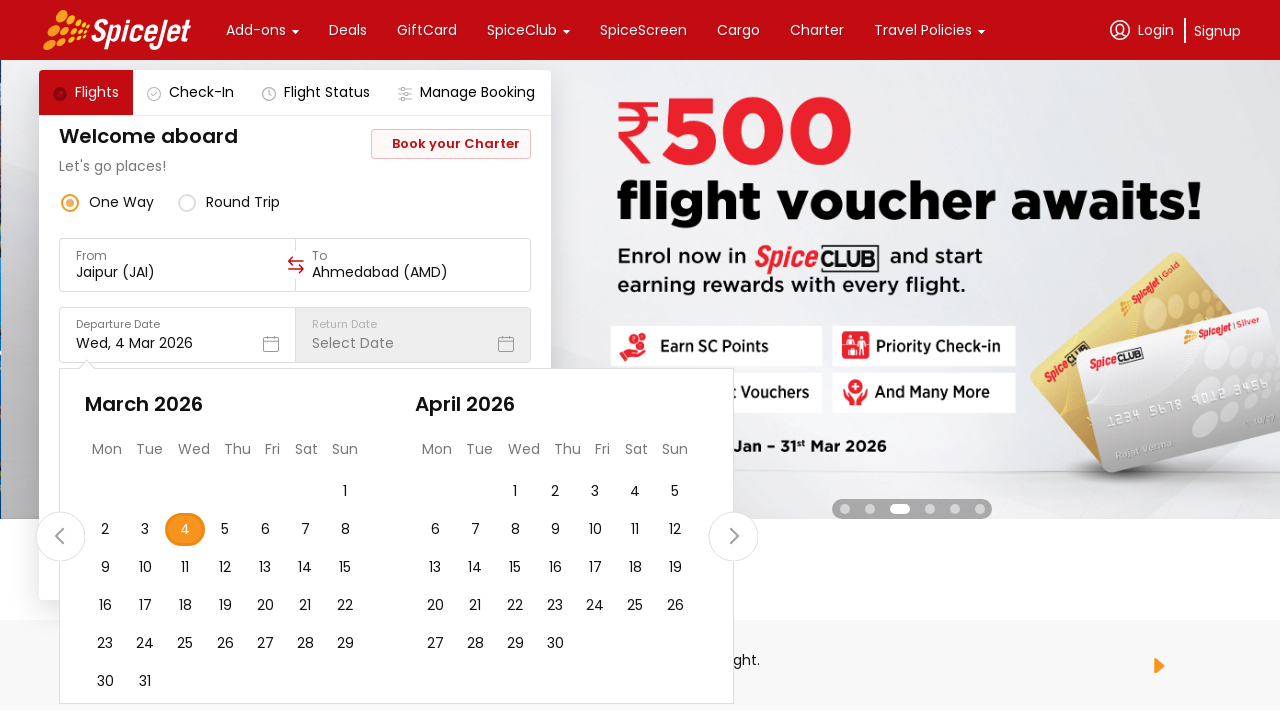